Tests the Directory page by clicking the Directory link and verifying that business information is displayed correctly

Starting URL: https://ggosdinski.github.io/cse270/index.html

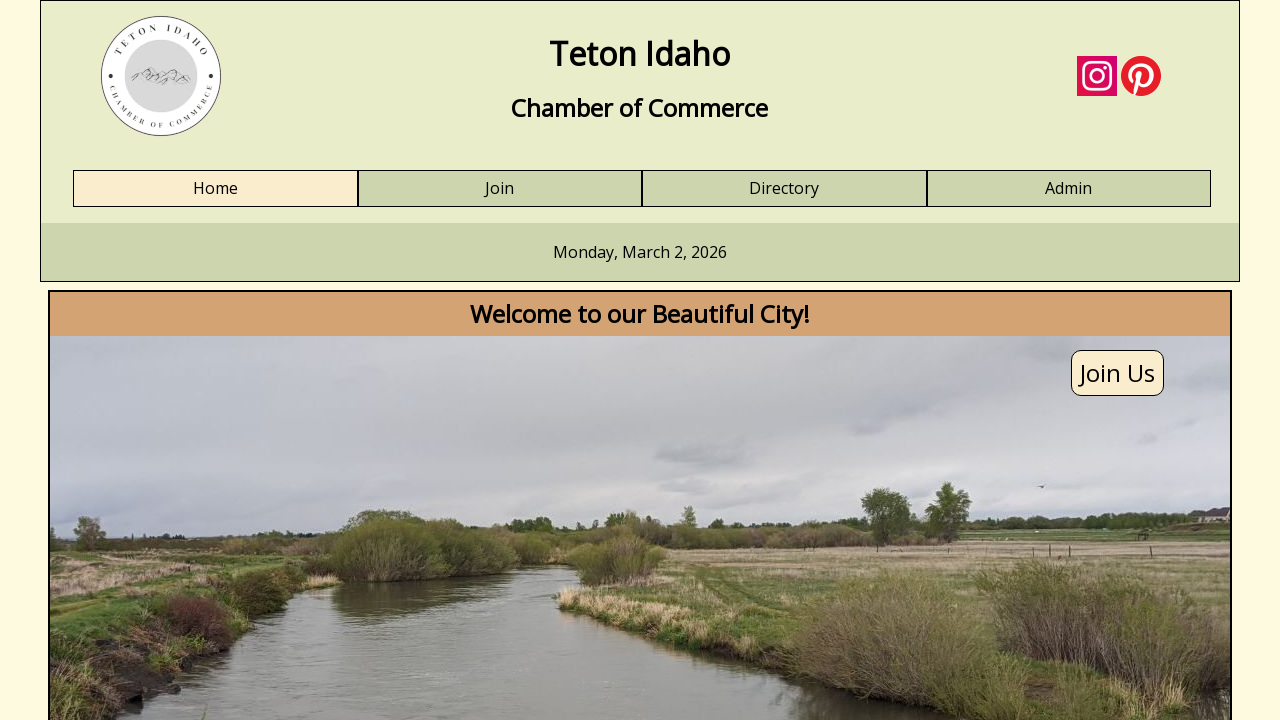

Clicked Directory link at (784, 189) on text=Directory
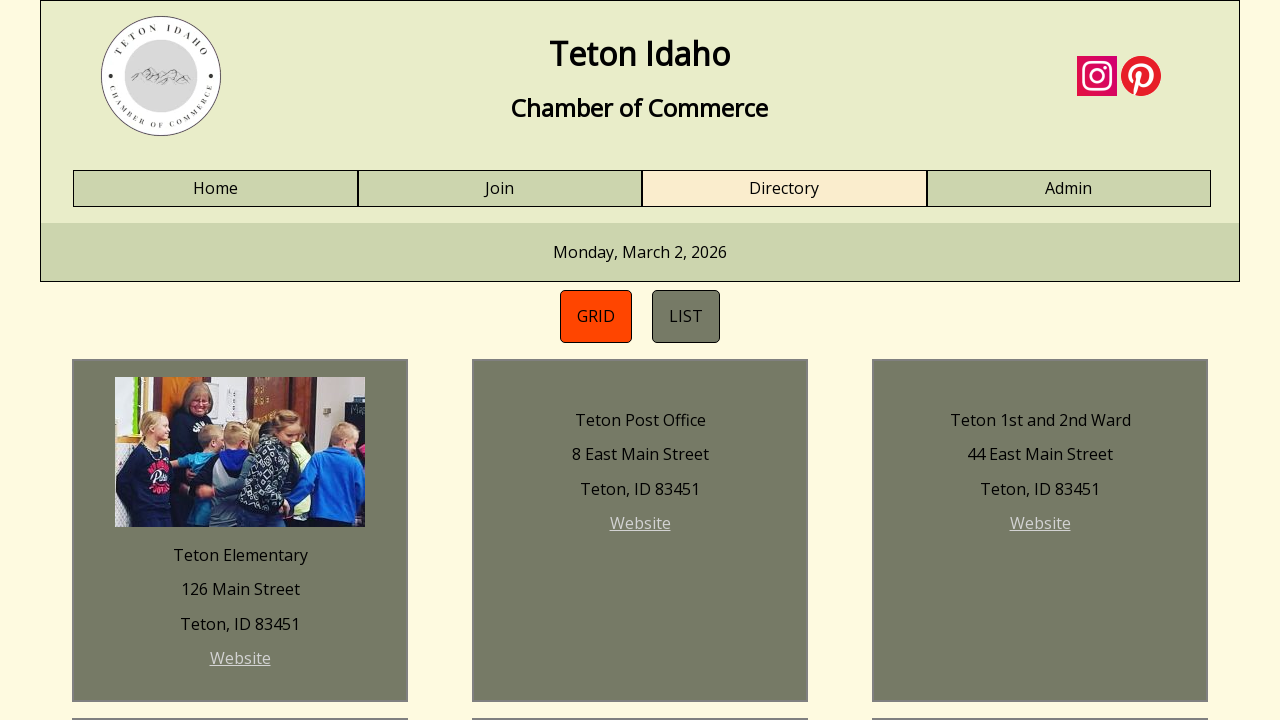

Directory content loaded with business information visible
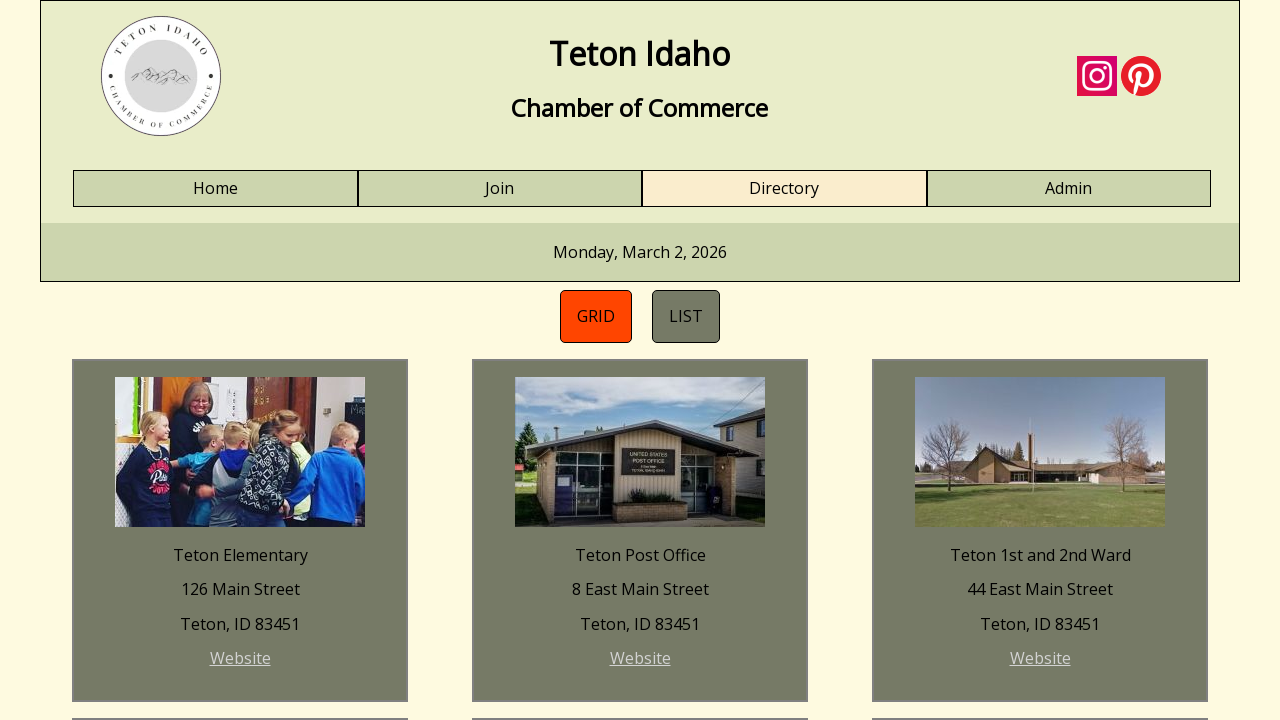

Clicked directory list element at (686, 316) on #directory-list
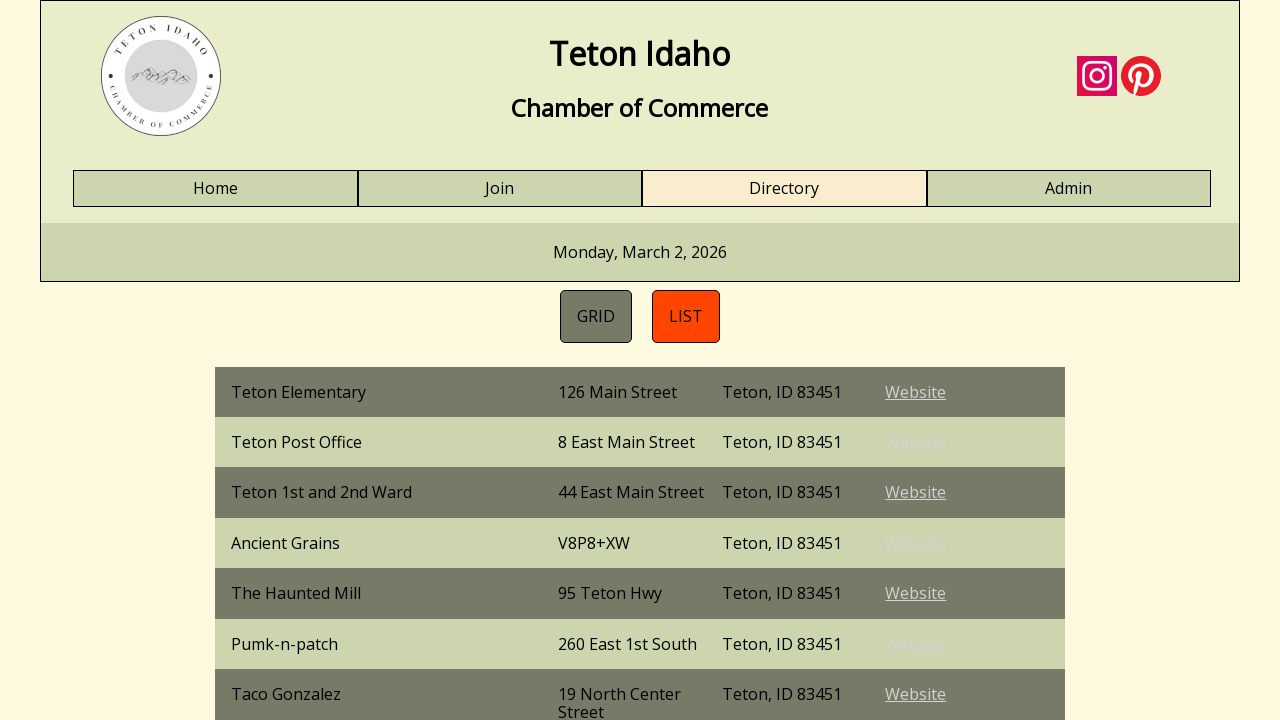

Verified business name is still displayed after directory list click
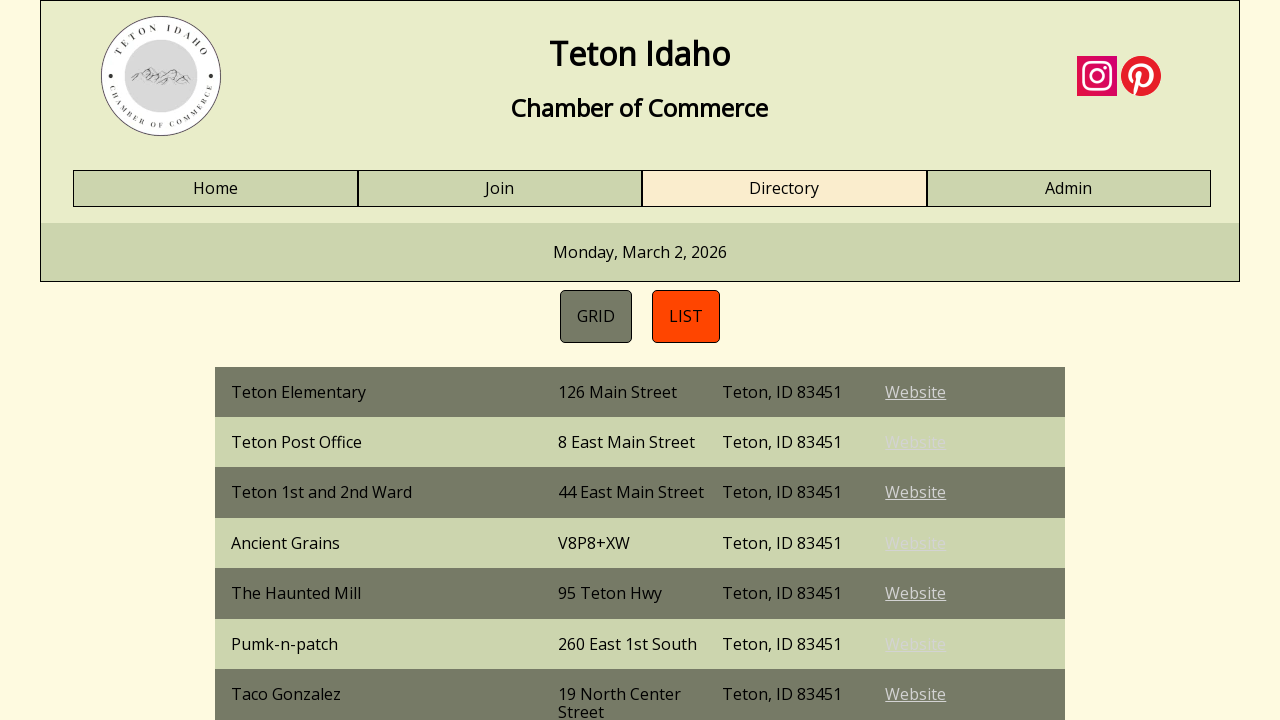

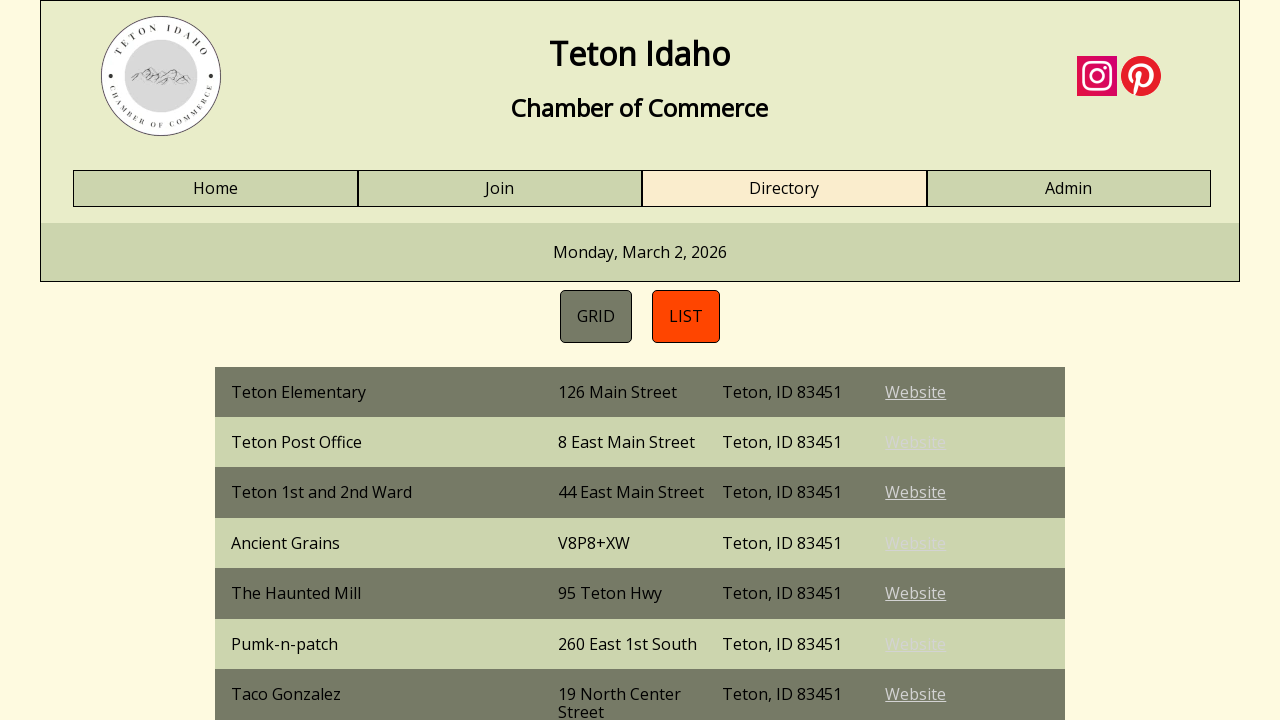